Tests the Green Kart website by navigating to Top Deals page, switching to the new window, verifying table content loads, and navigating through multiple pages using pagination.

Starting URL: https://rahulshettyacademy.com/seleniumPractise/#/

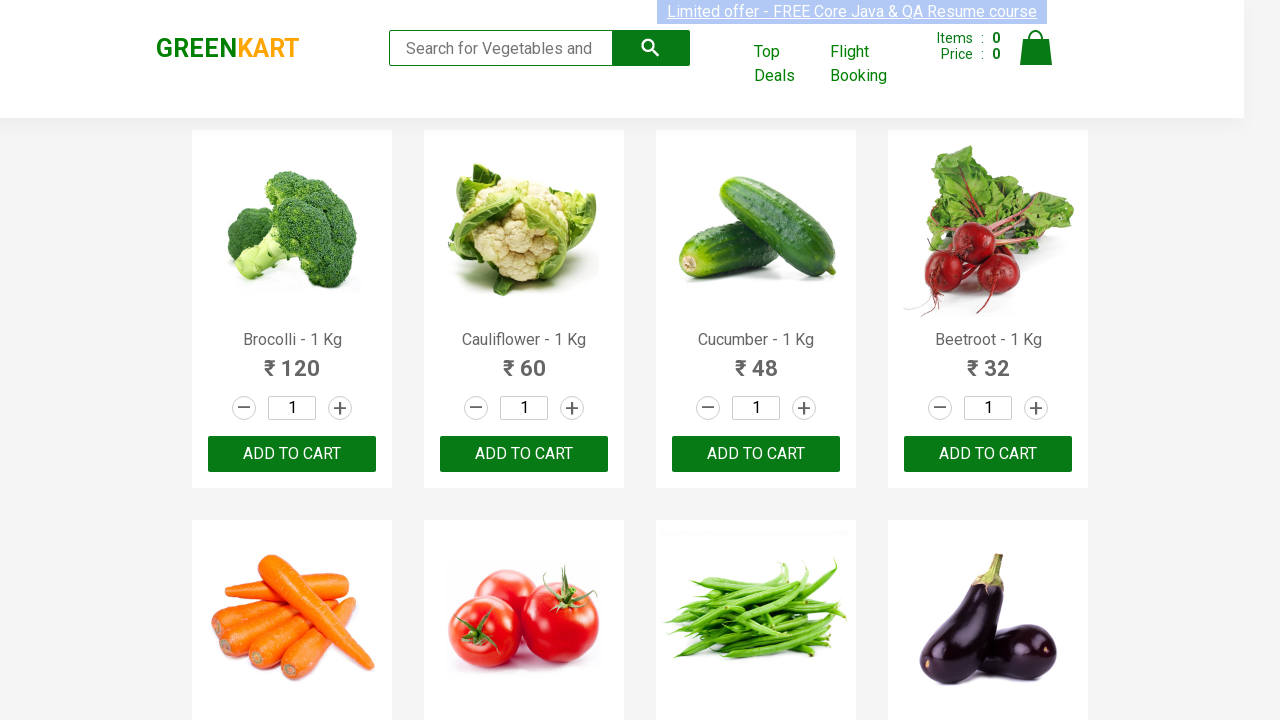

Clicked 'Top Deals' link to open new window at (787, 64) on a:has-text('Top Deals')
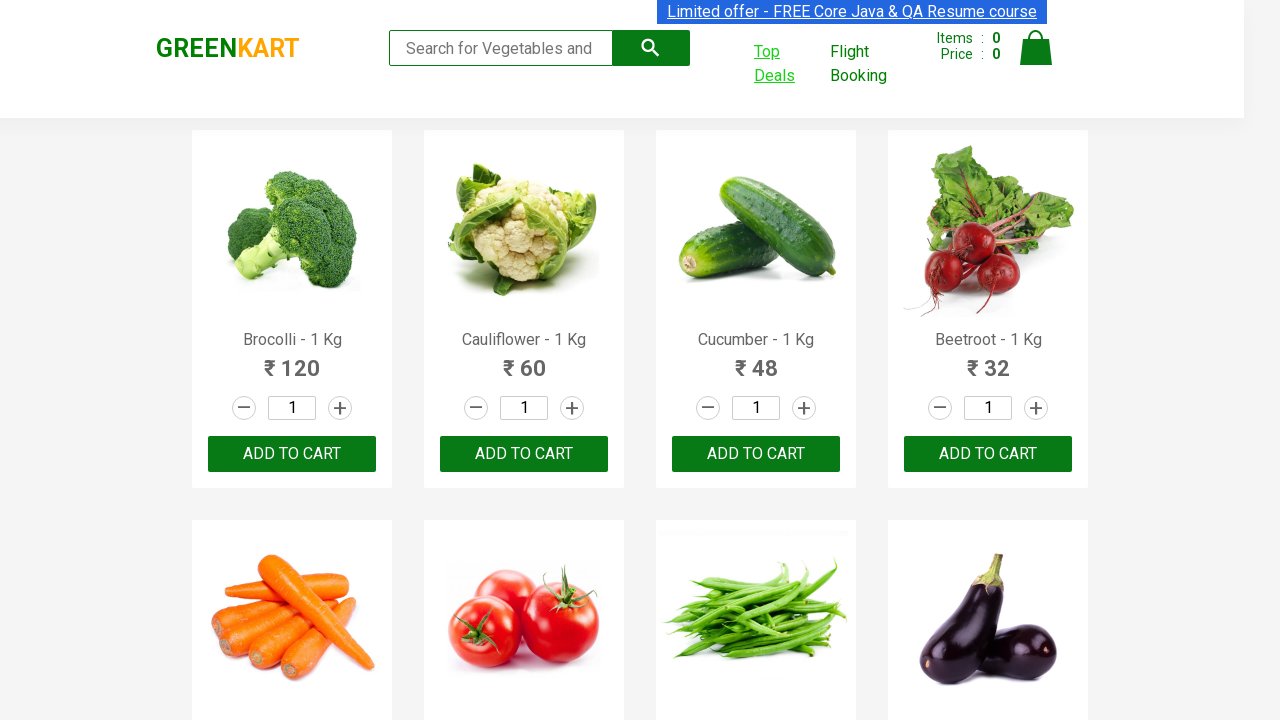

Switched to new window and waited for page load
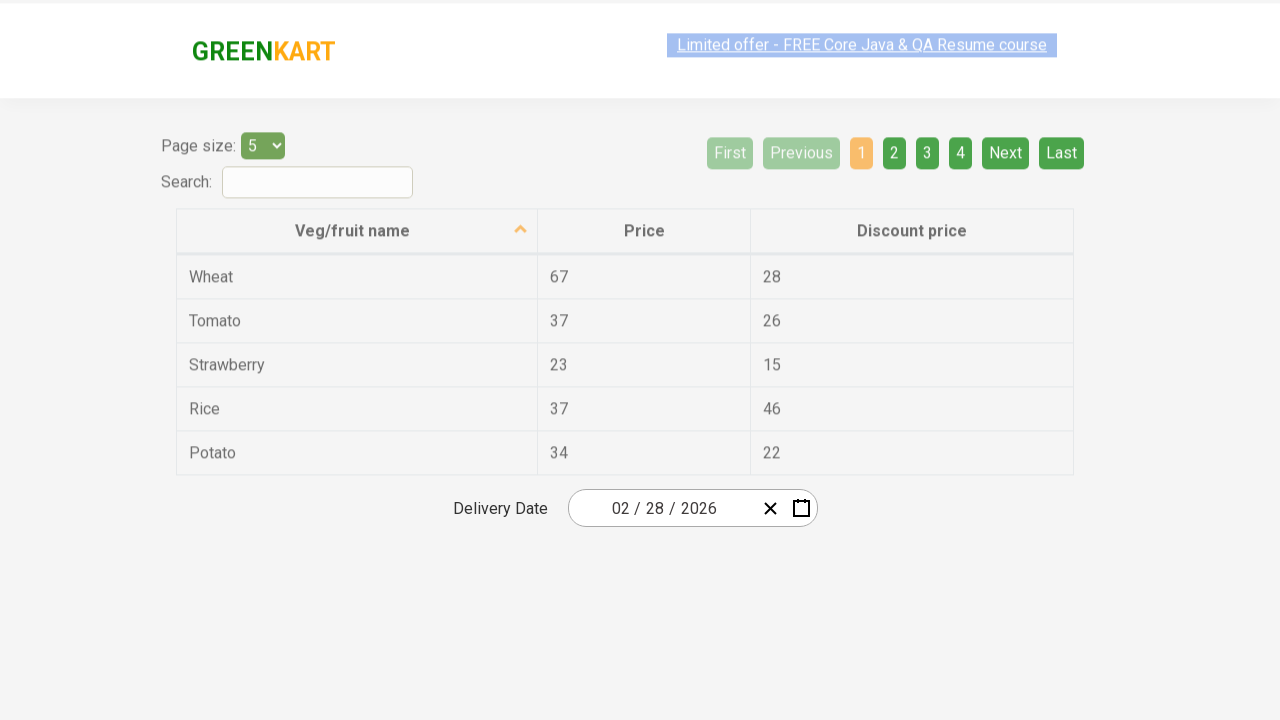

Page 1: Table content loaded successfully
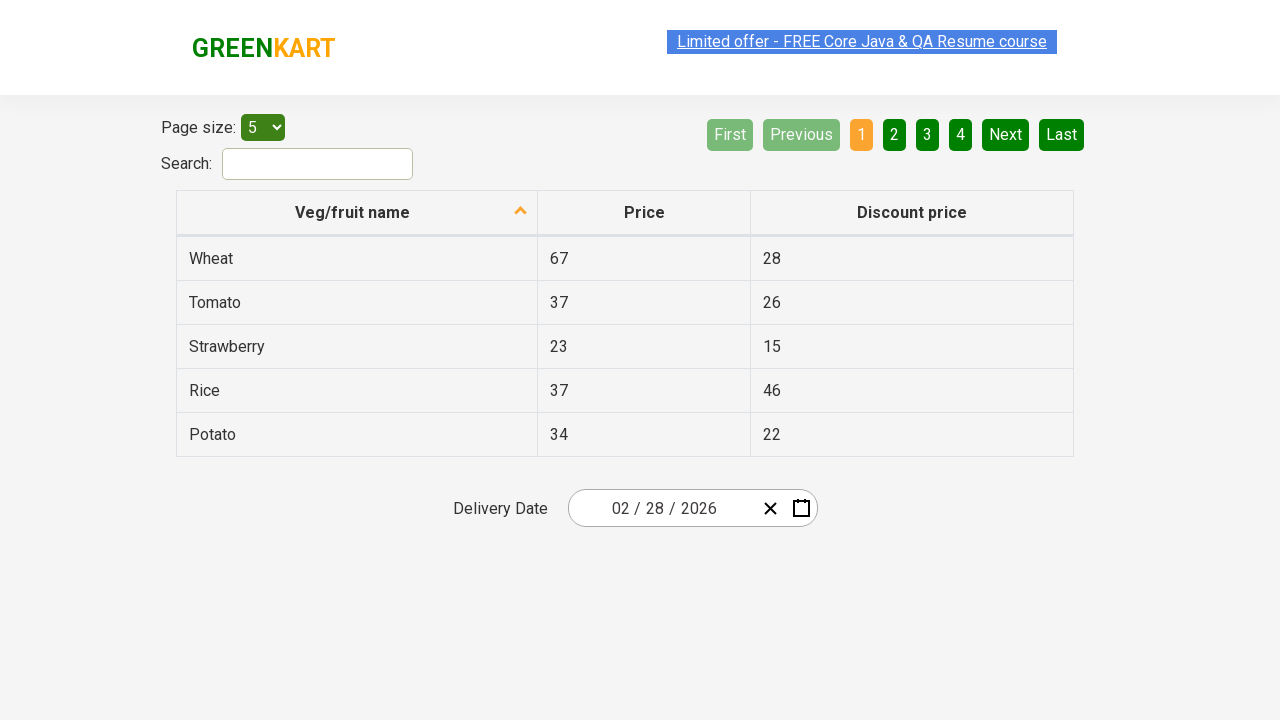

Clicked Next button to navigate to page 2 at (1006, 134) on a[aria-label='Next']
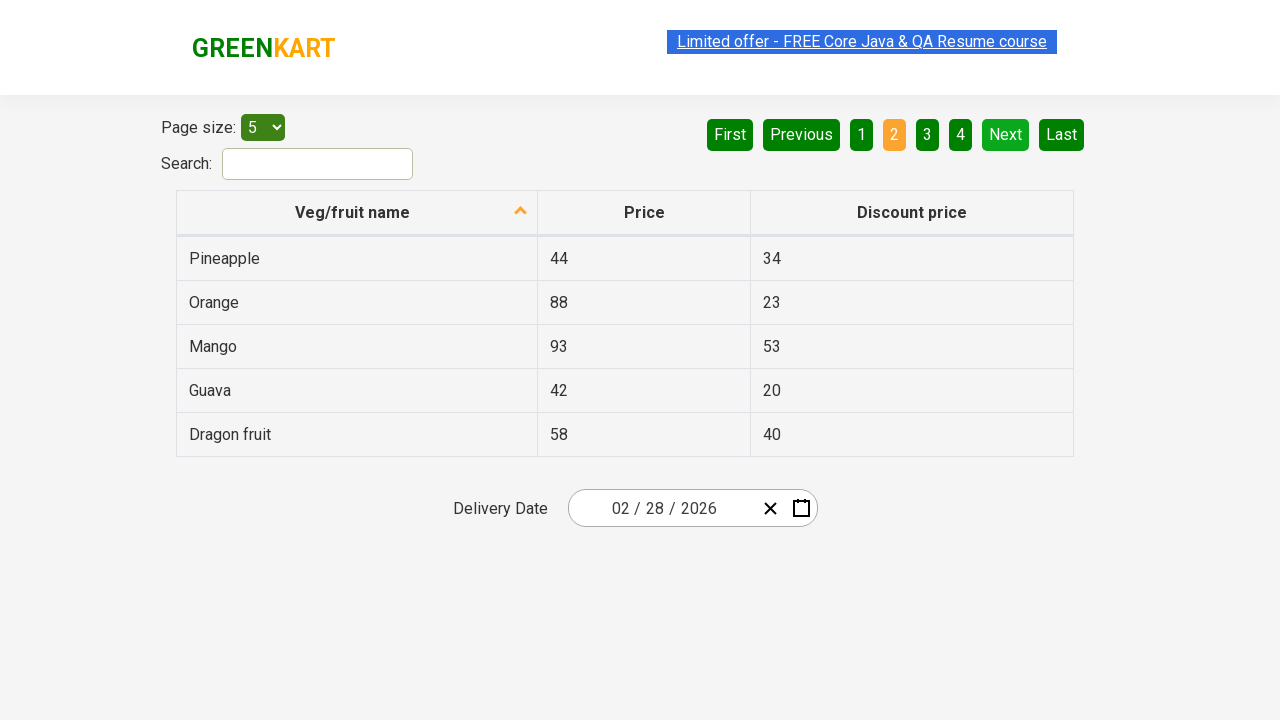

Page 2: Table content loaded successfully
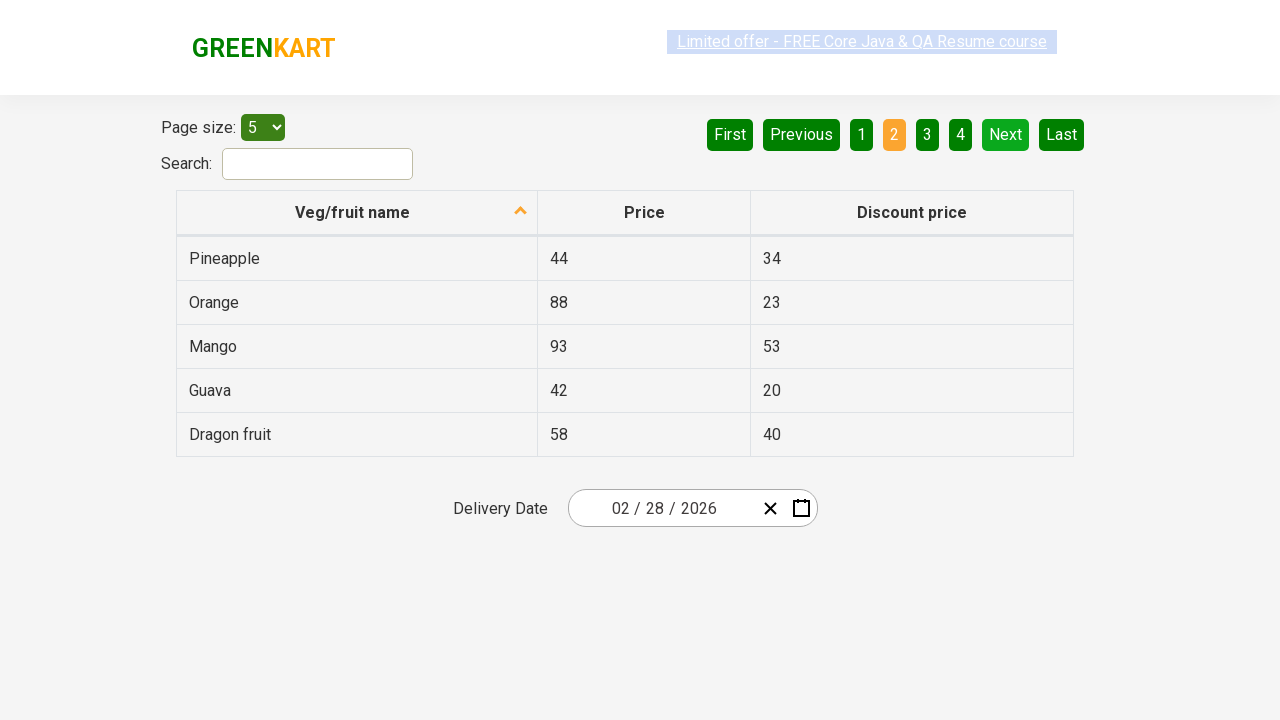

Clicked Next button to navigate to page 3 at (1006, 134) on a[aria-label='Next']
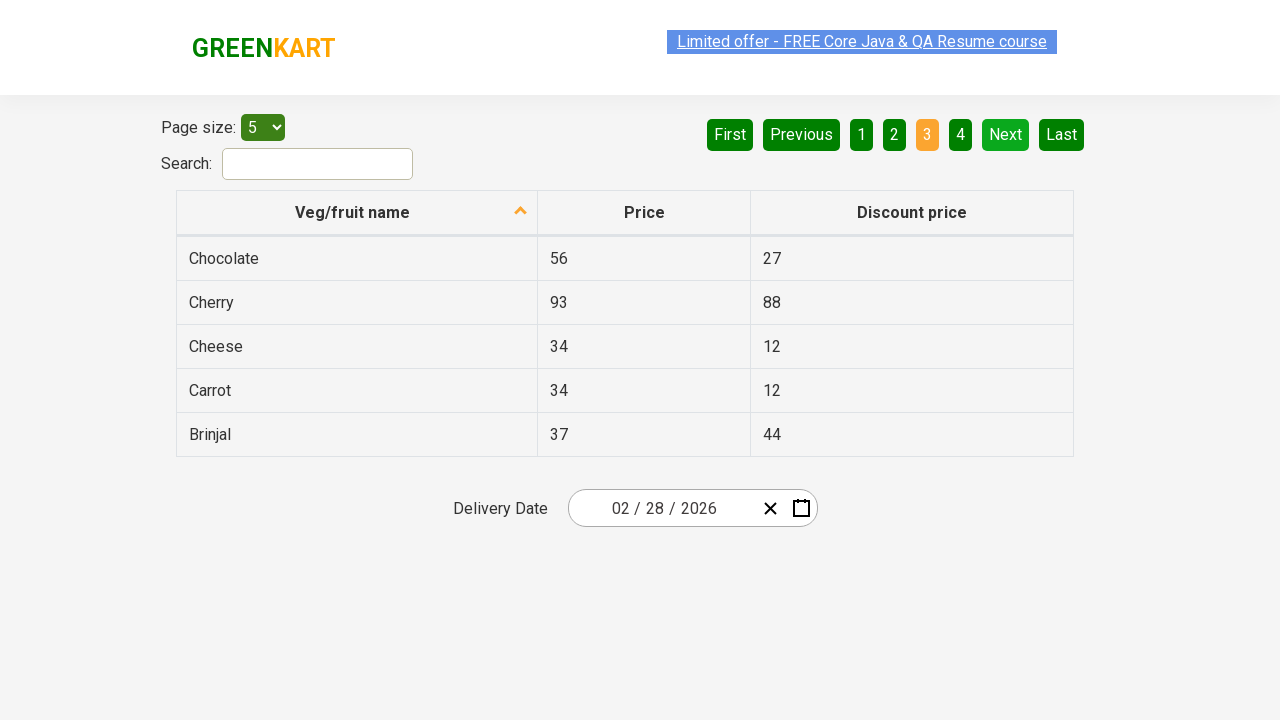

Page 3: Table content loaded successfully
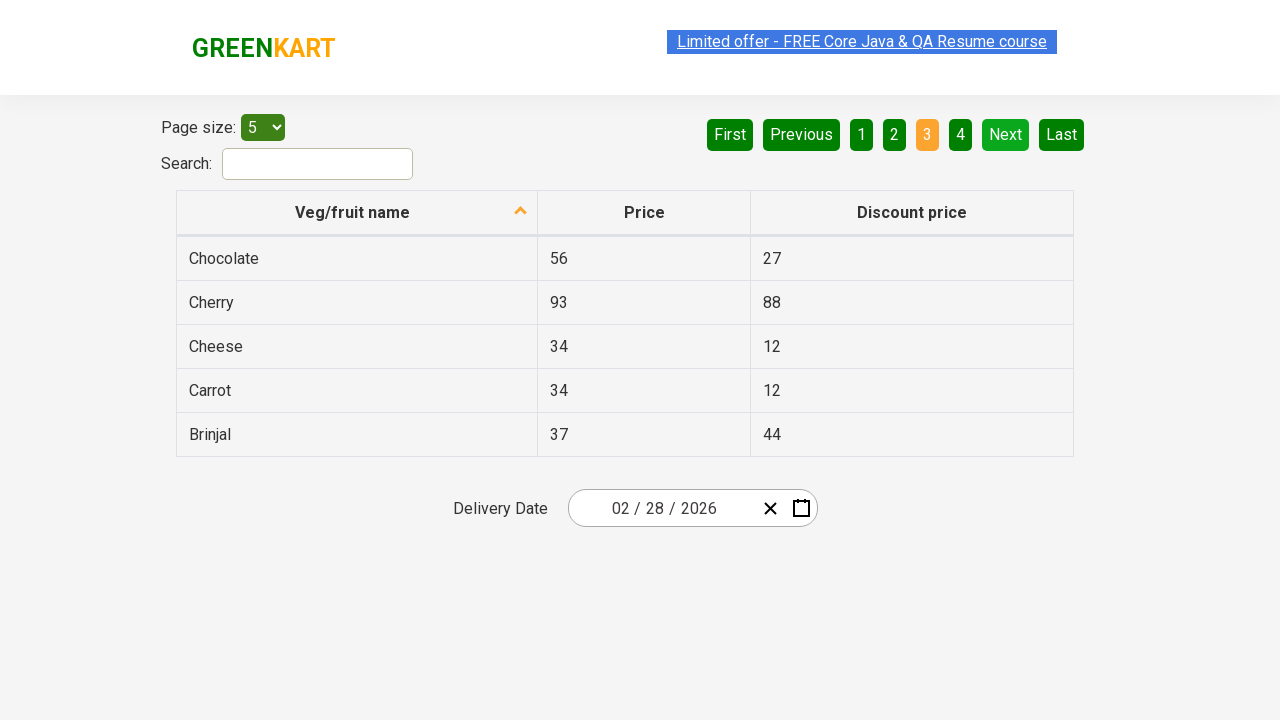

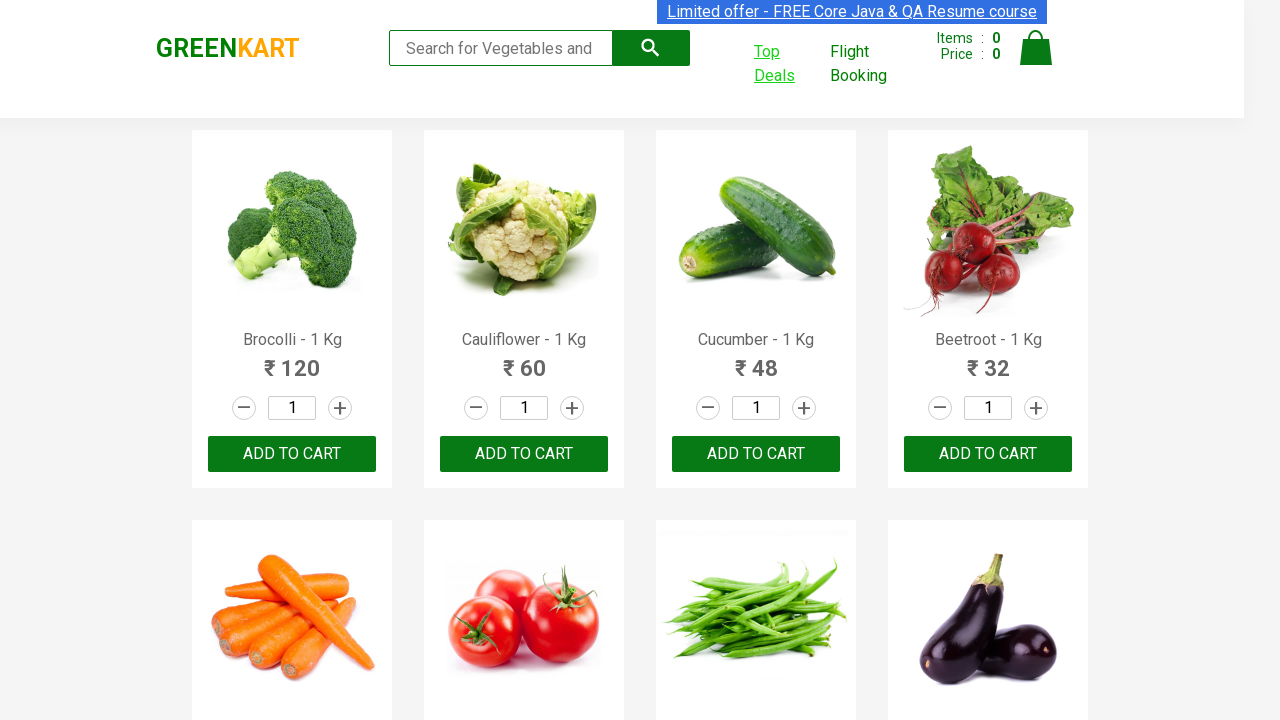